Tests that the complete all checkbox updates state when individual items are completed or cleared

Starting URL: https://demo.playwright.dev/todomvc

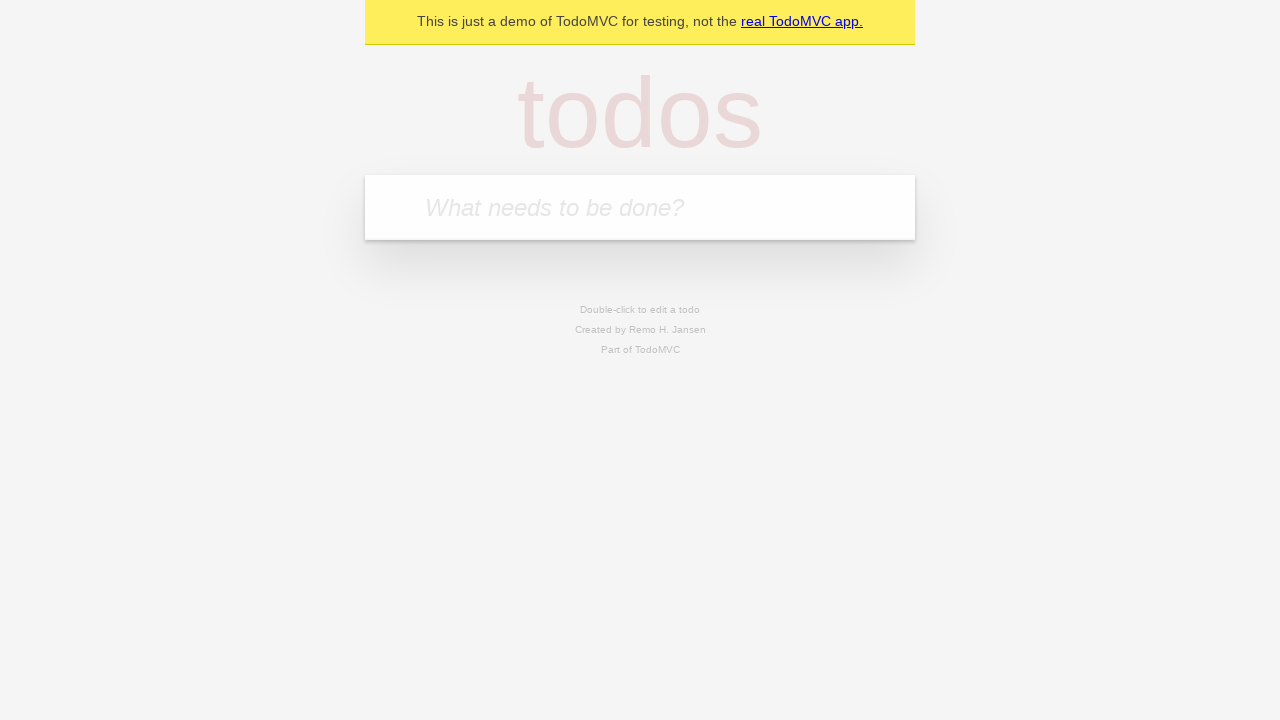

Filled todo input with 'buy some cheese' on internal:attr=[placeholder="What needs to be done?"i]
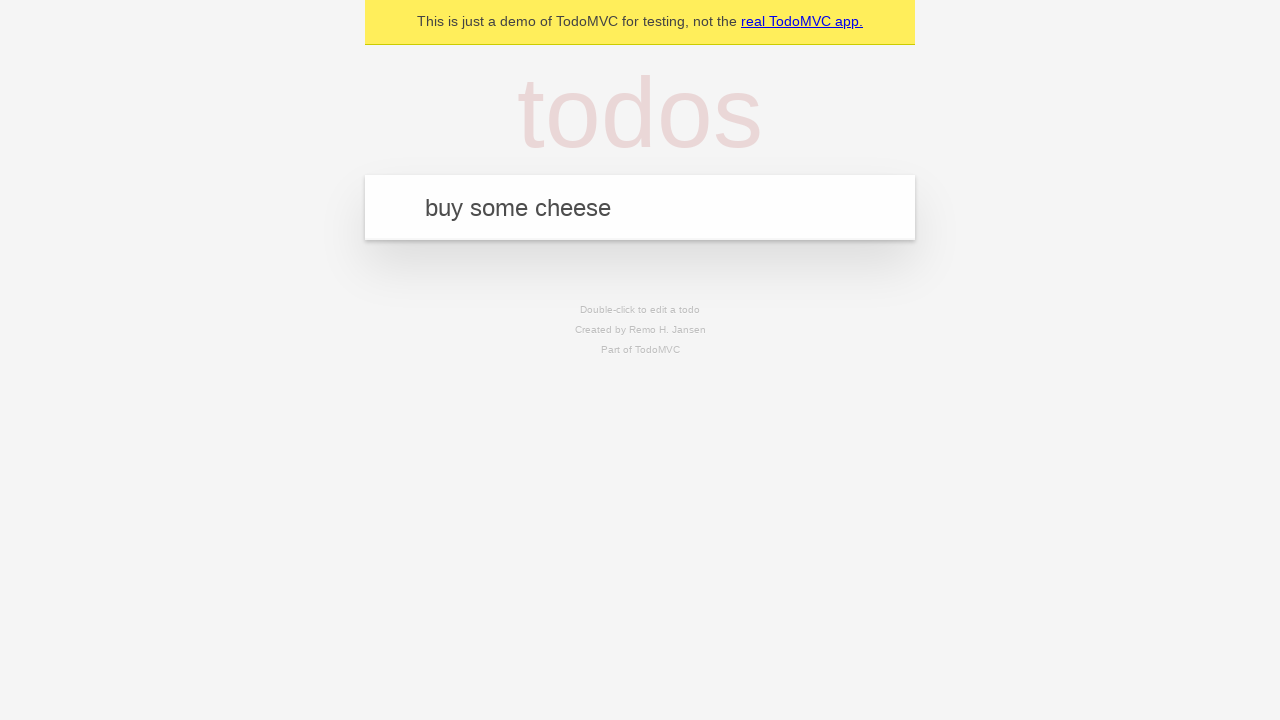

Pressed Enter to create first todo on internal:attr=[placeholder="What needs to be done?"i]
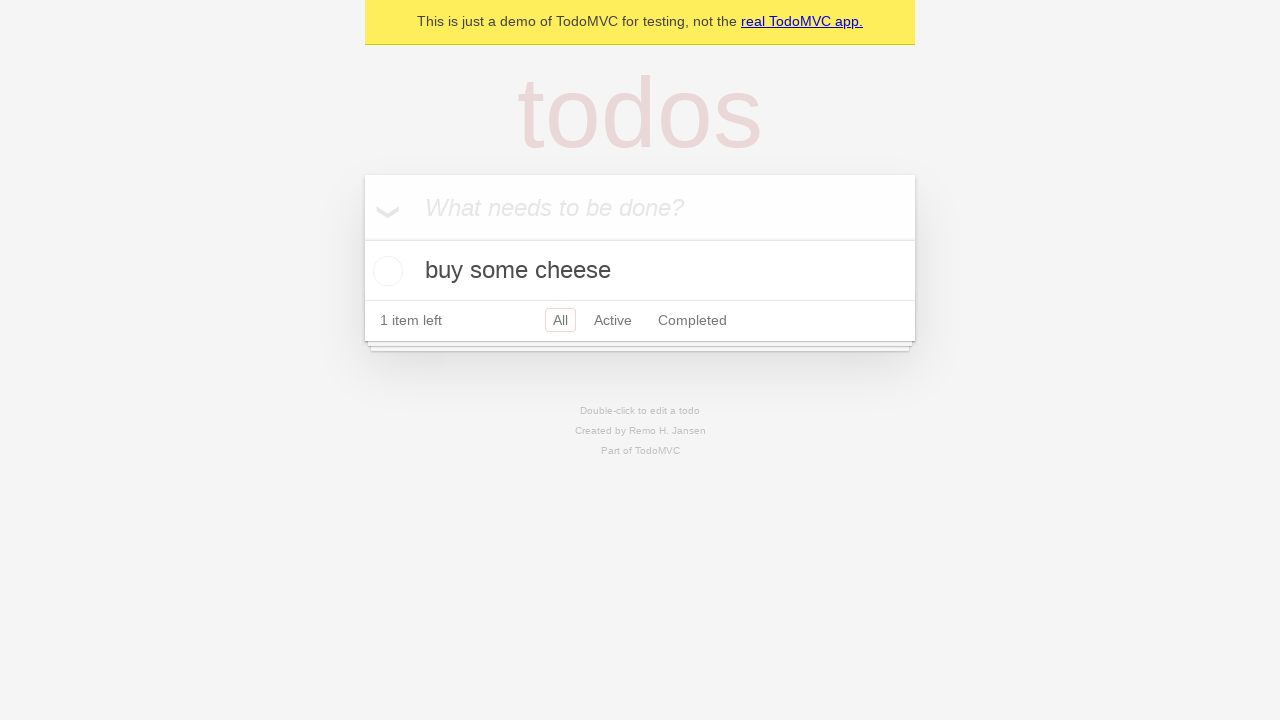

Filled todo input with 'feed the cat' on internal:attr=[placeholder="What needs to be done?"i]
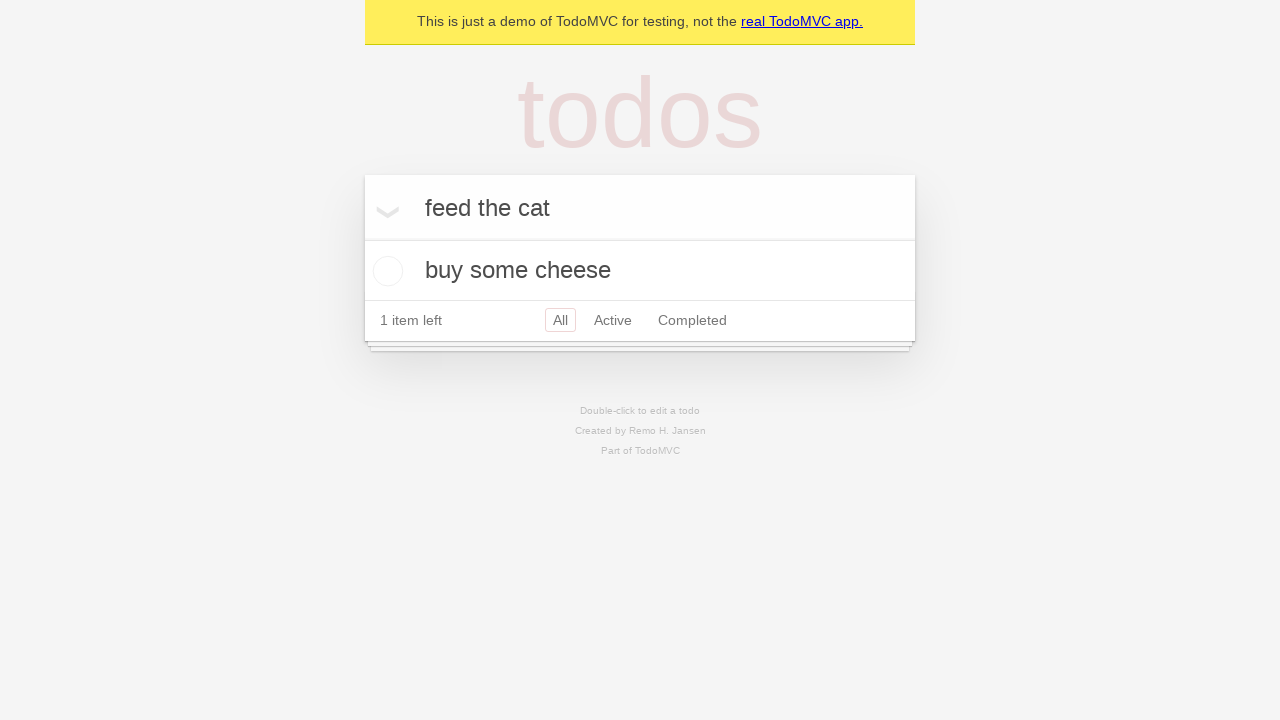

Pressed Enter to create second todo on internal:attr=[placeholder="What needs to be done?"i]
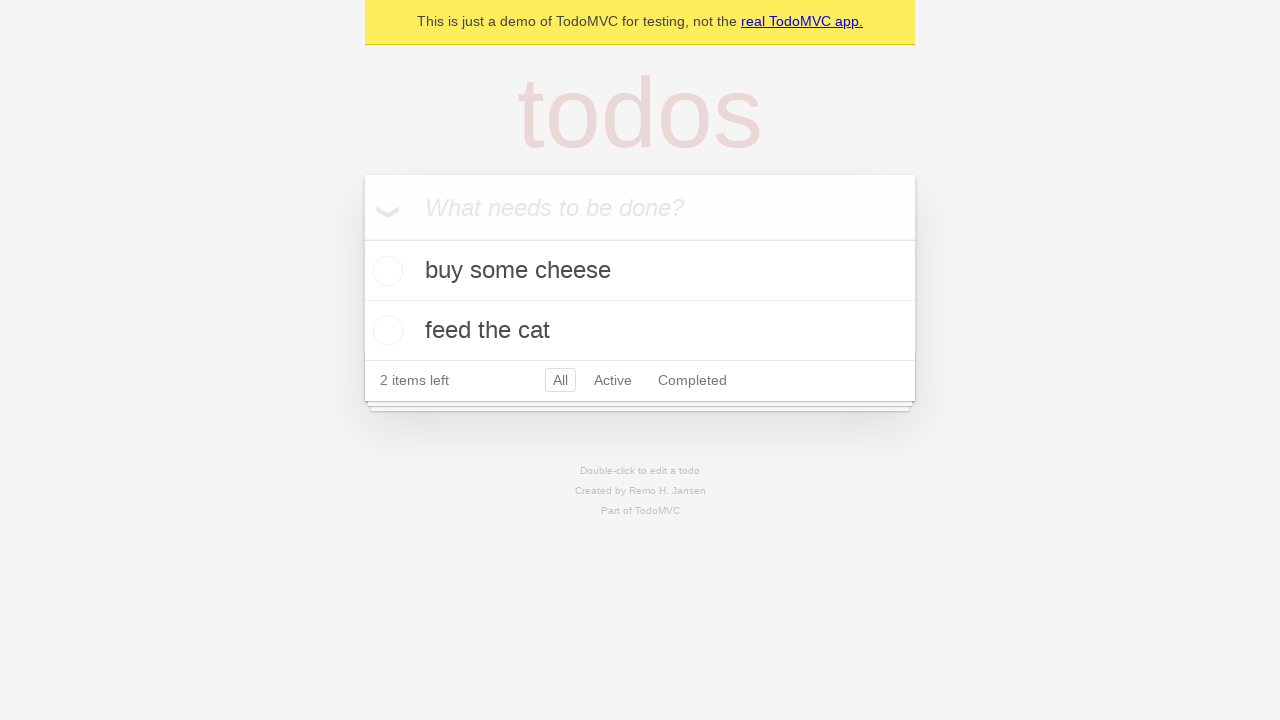

Filled todo input with 'book a doctors appointment' on internal:attr=[placeholder="What needs to be done?"i]
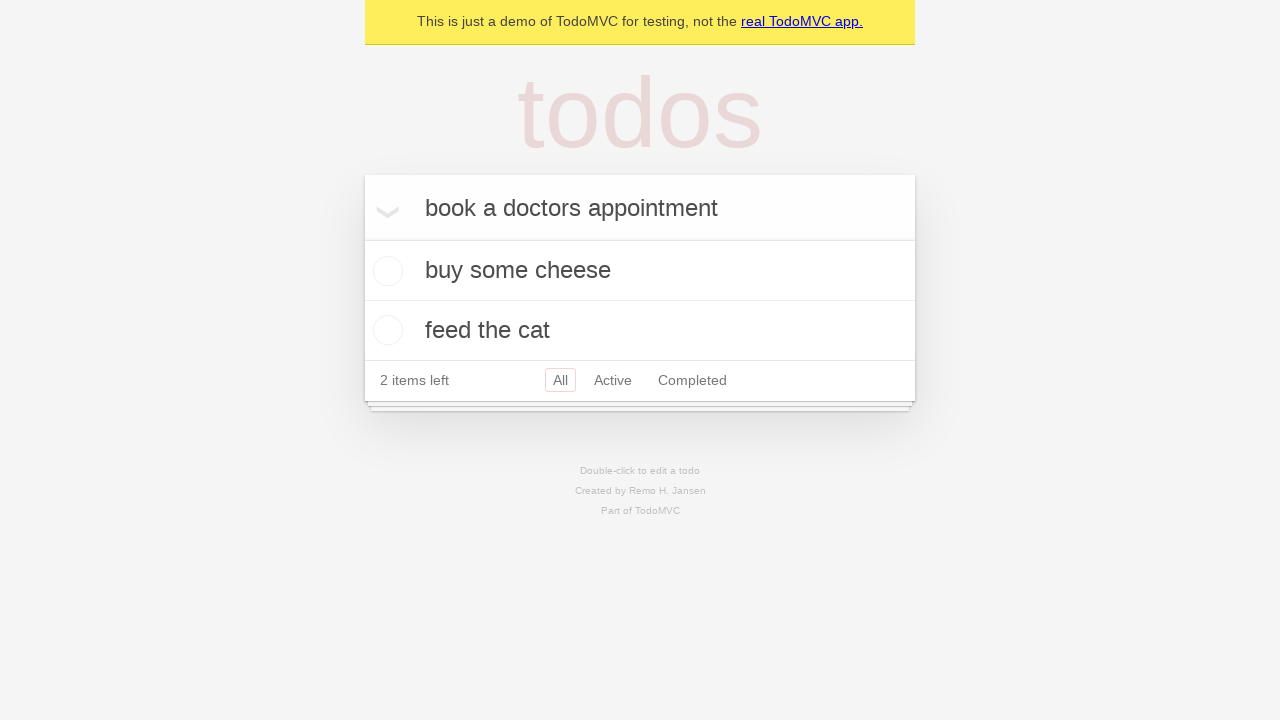

Pressed Enter to create third todo on internal:attr=[placeholder="What needs to be done?"i]
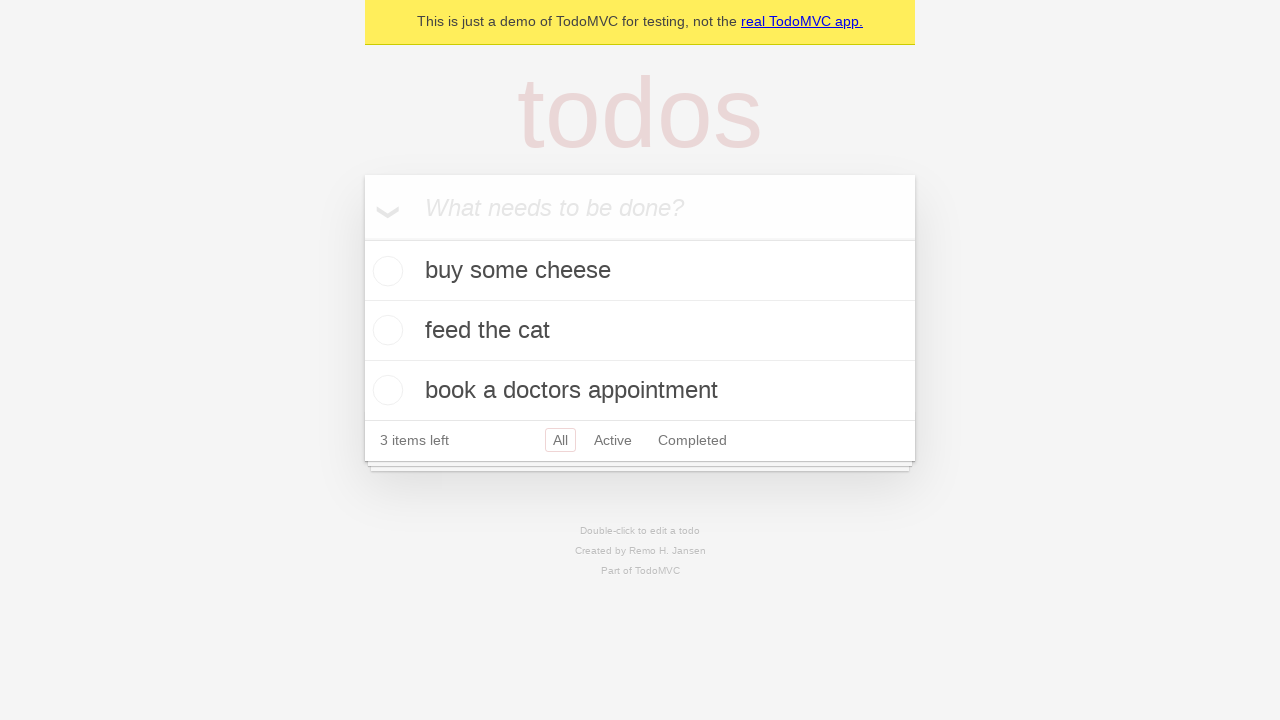

Checked 'Mark all as complete' checkbox at (362, 238) on internal:label="Mark all as complete"i
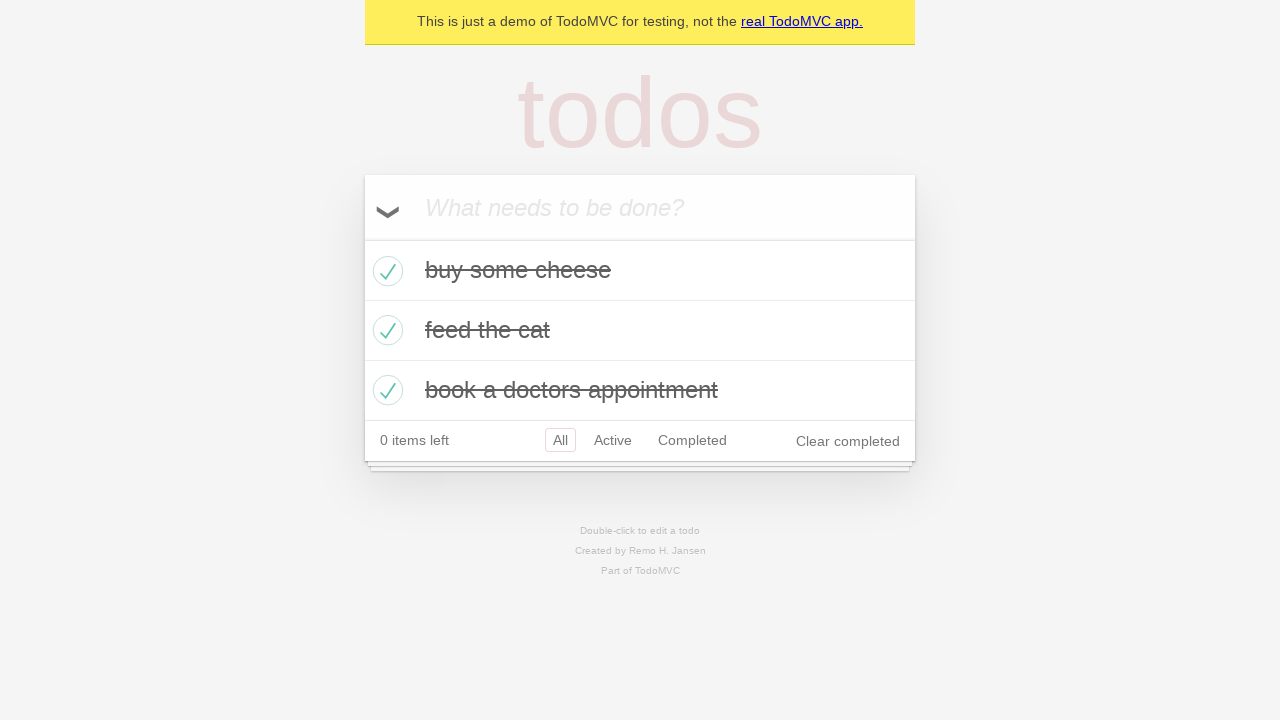

Unchecked the first todo item at (385, 271) on internal:testid=[data-testid="todo-item"s] >> nth=0 >> internal:role=checkbox
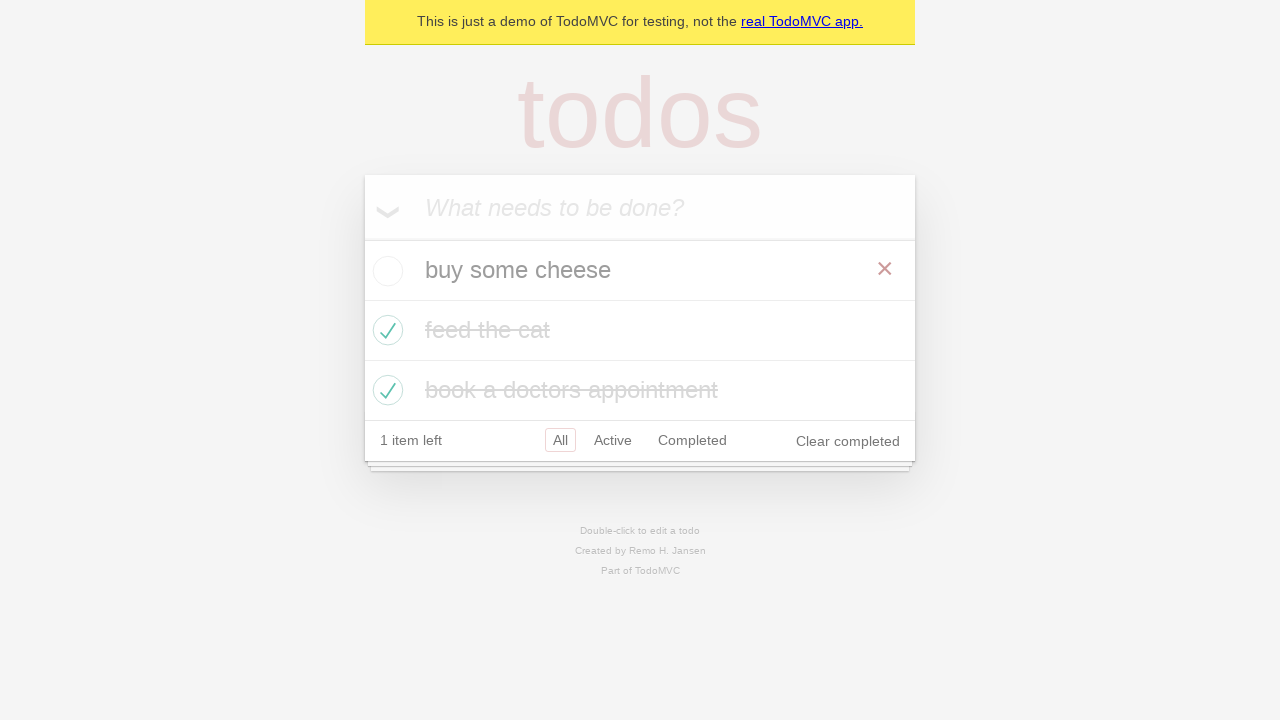

Checked the first todo item again at (385, 271) on internal:testid=[data-testid="todo-item"s] >> nth=0 >> internal:role=checkbox
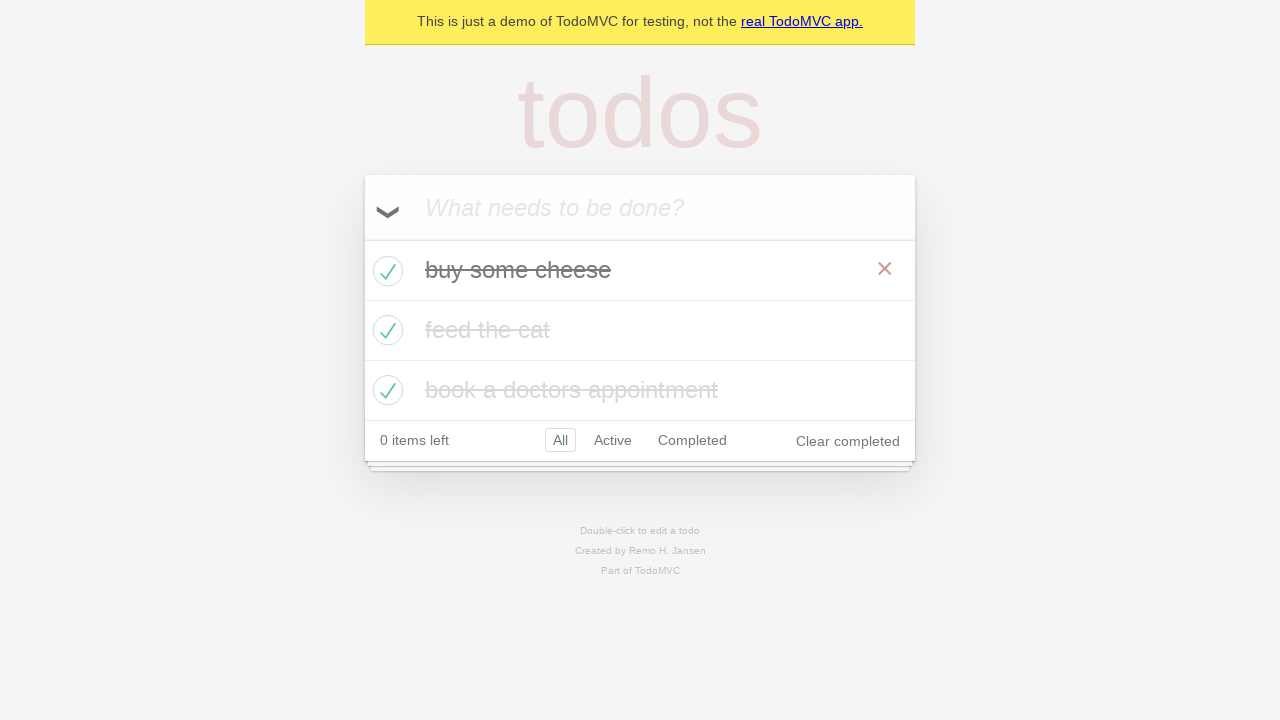

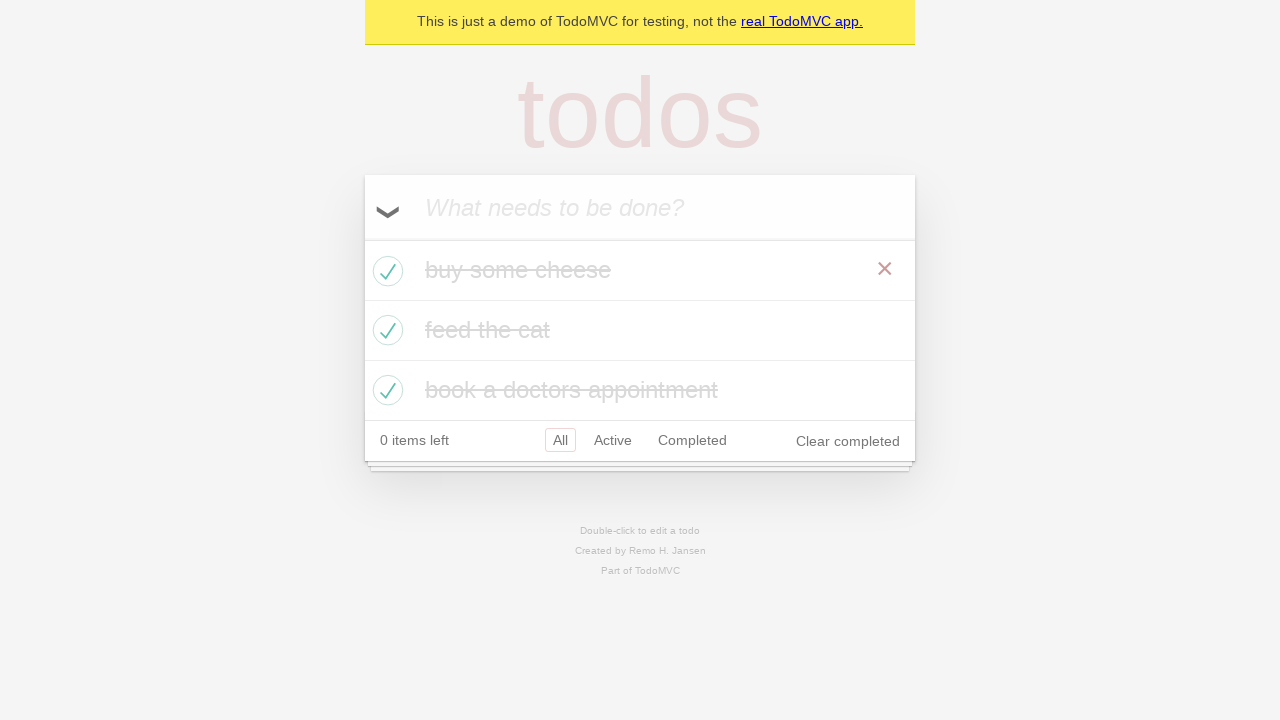